Tests dropdown selection by value attribute, selecting Option 2 using its value

Starting URL: https://the-internet.herokuapp.com/dropdown

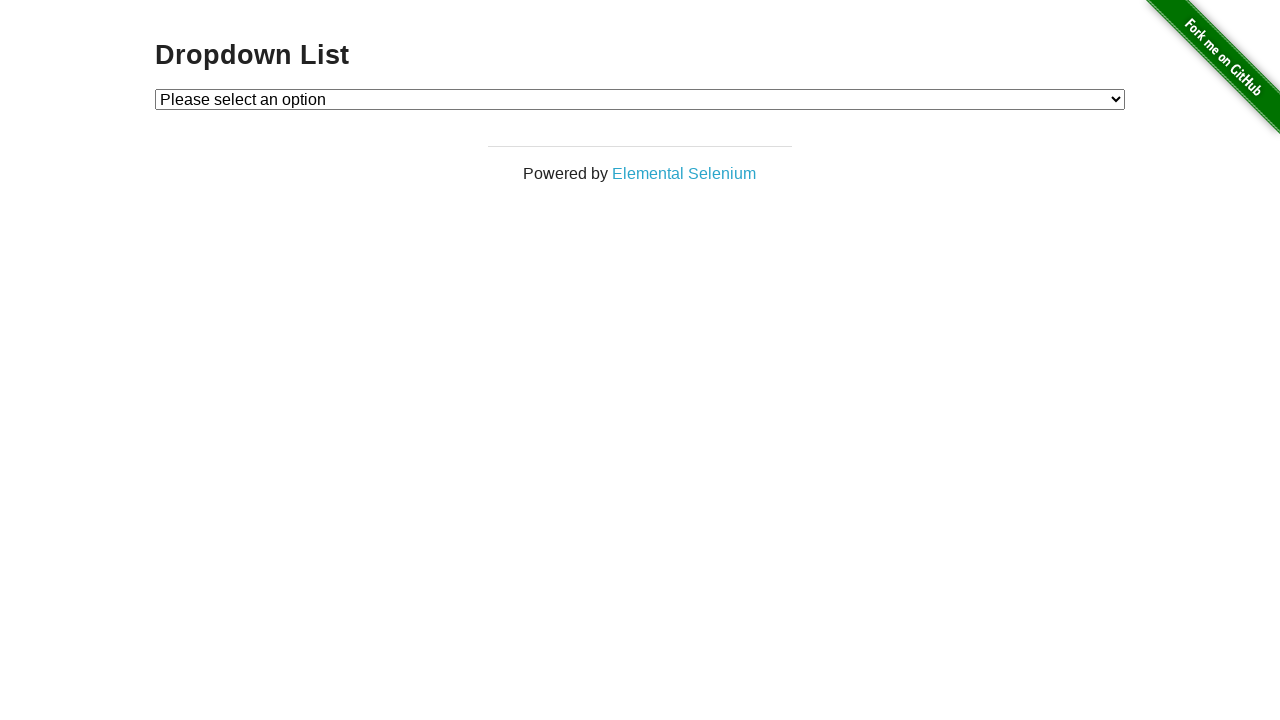

Navigated to dropdown page
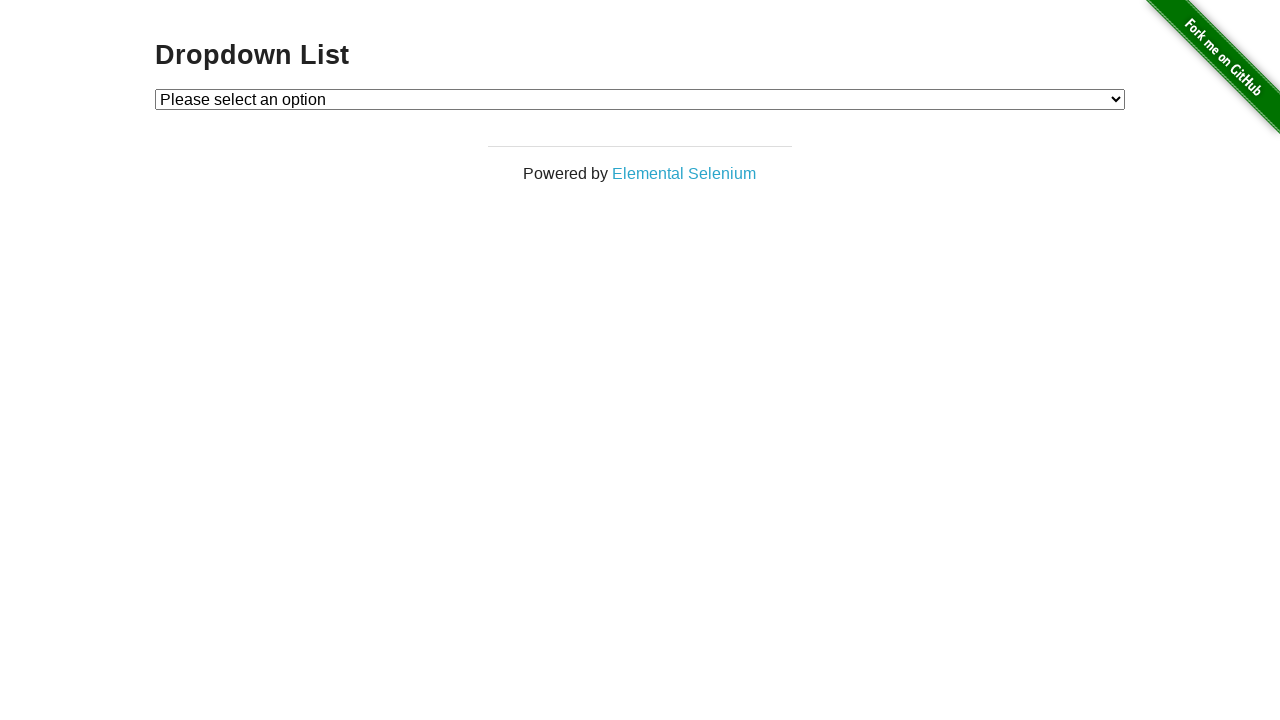

Selected Option 2 using value attribute on #dropdown
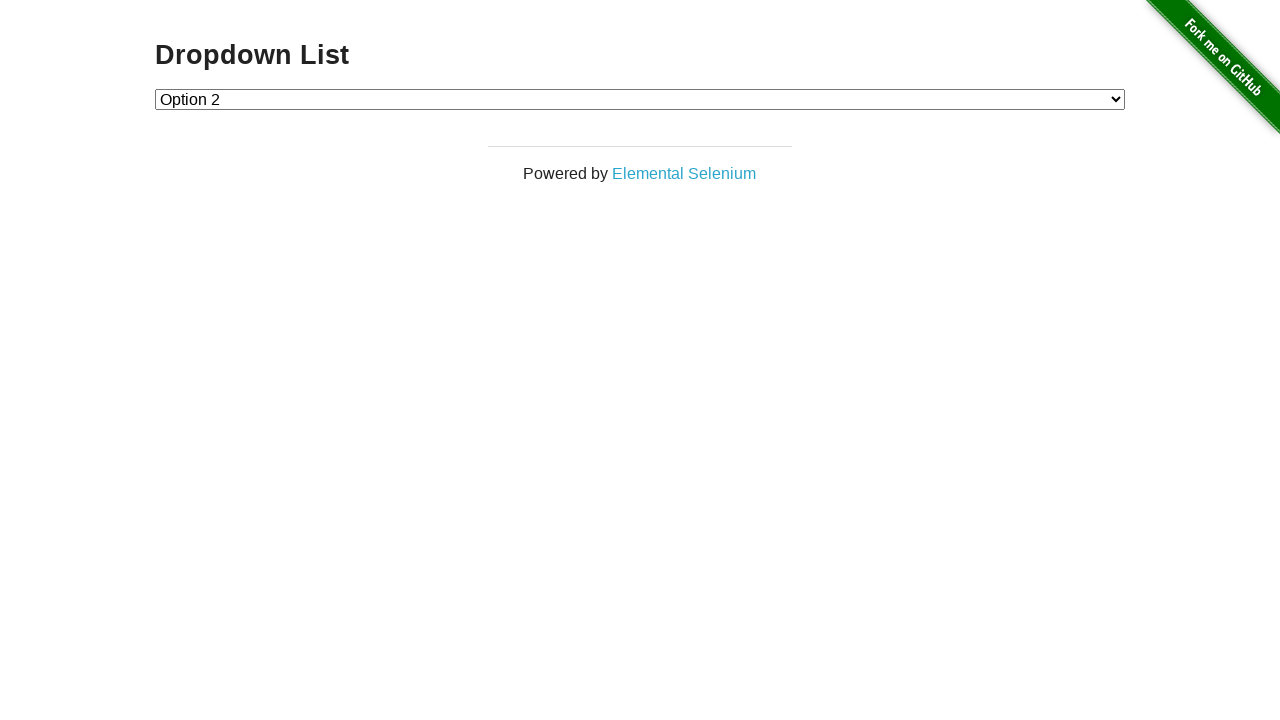

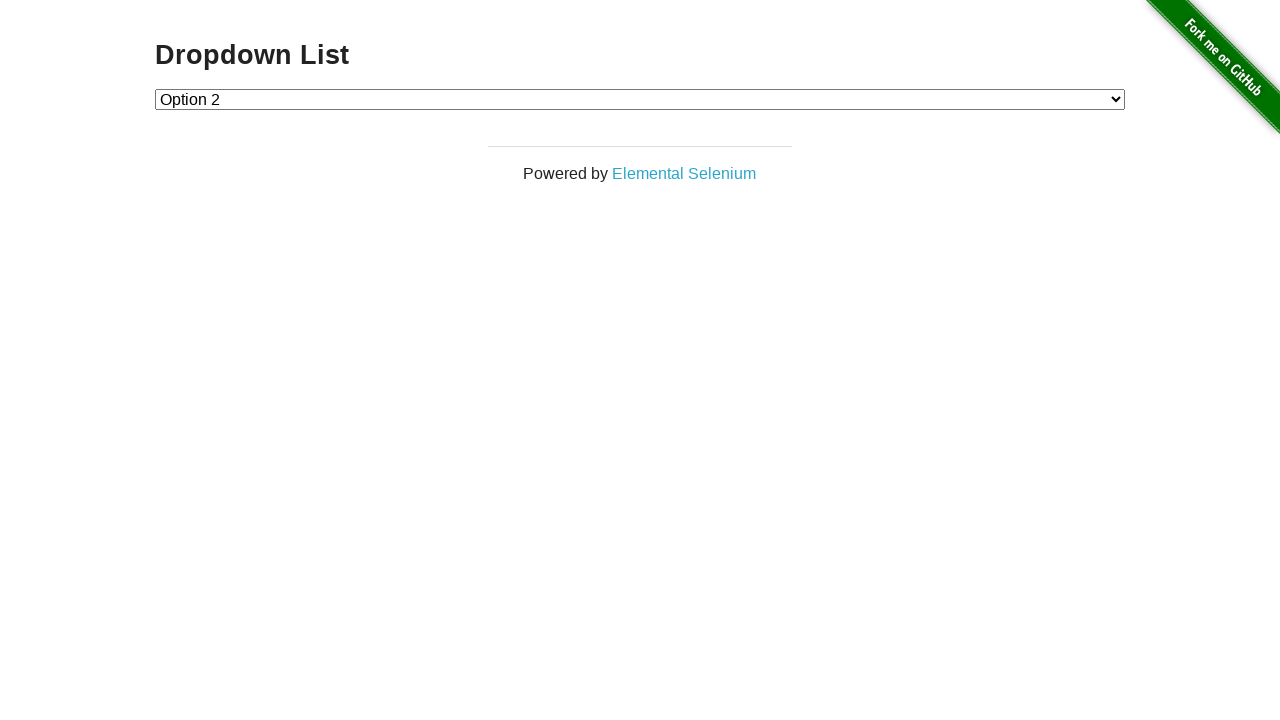